Tests the Open Account functionality by selecting customer and currency from dropdowns and processing the account creation

Starting URL: https://www.globalsqa.com/angularJs-protractor/BankingProject/#/login

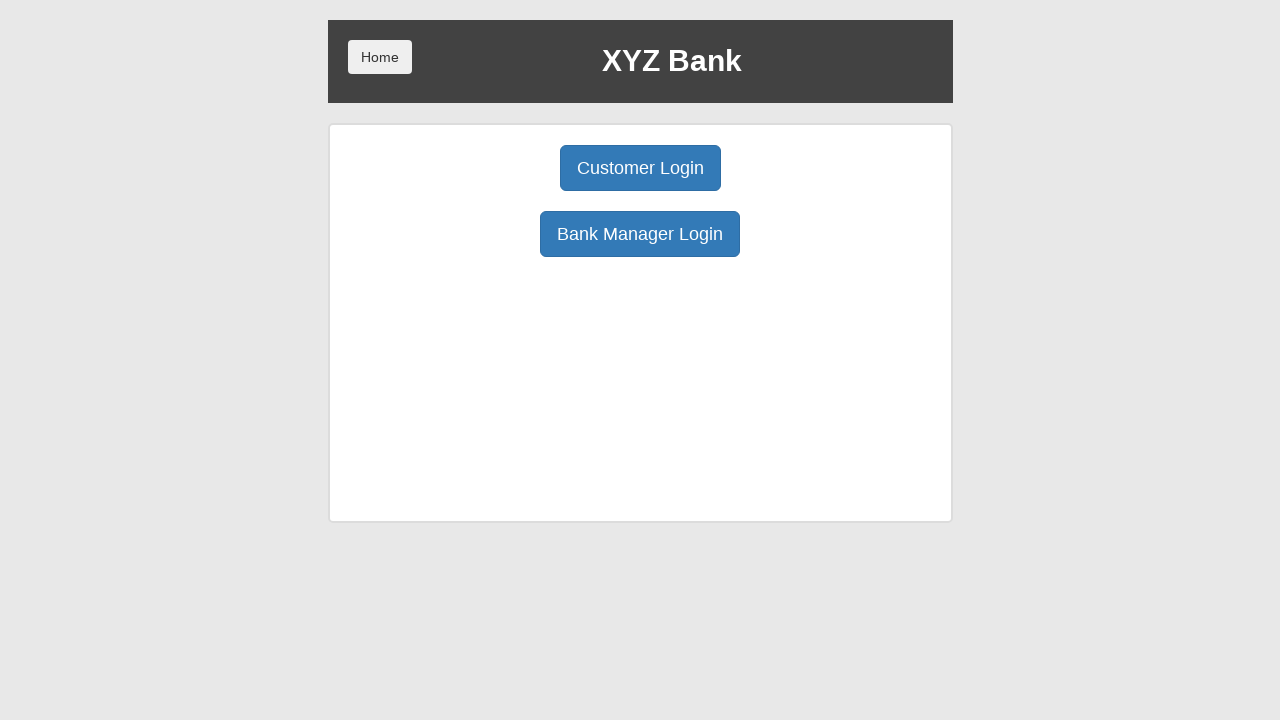

Clicked Bank Manager Login button at (640, 234) on button:has-text('Bank Manager Login')
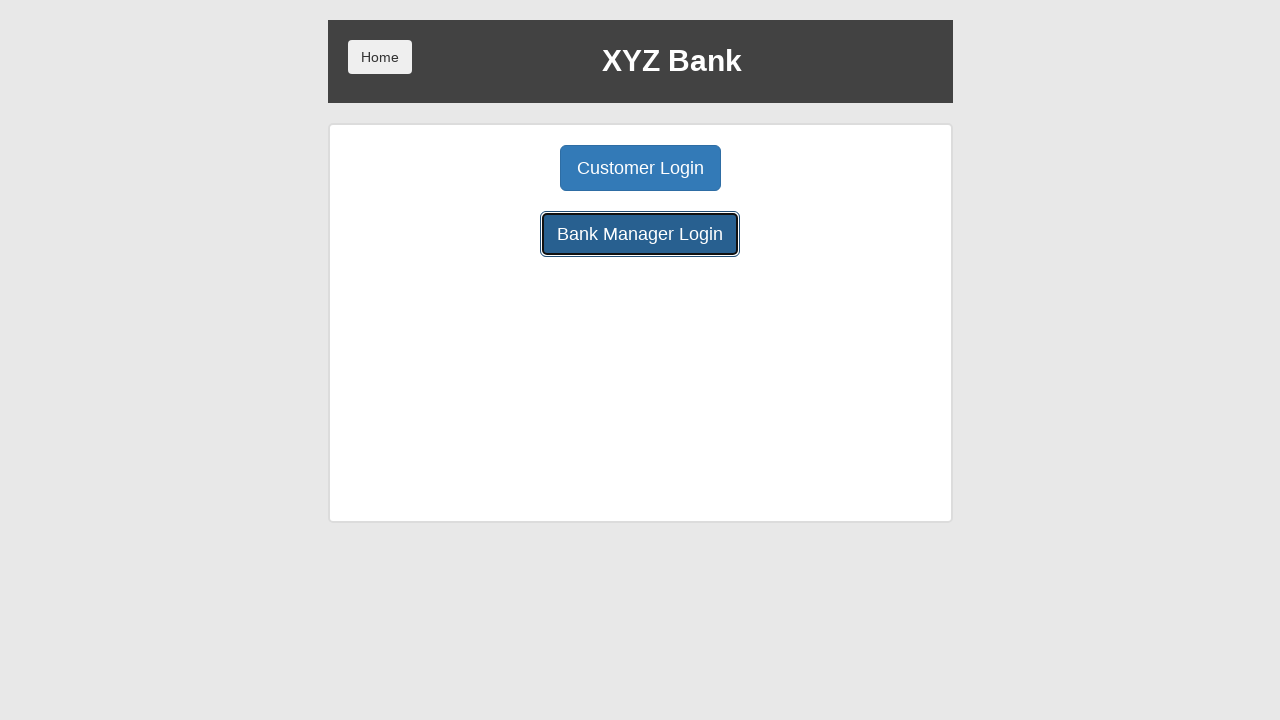

Clicked Open Account tab at (654, 168) on button:has-text('Open Account')
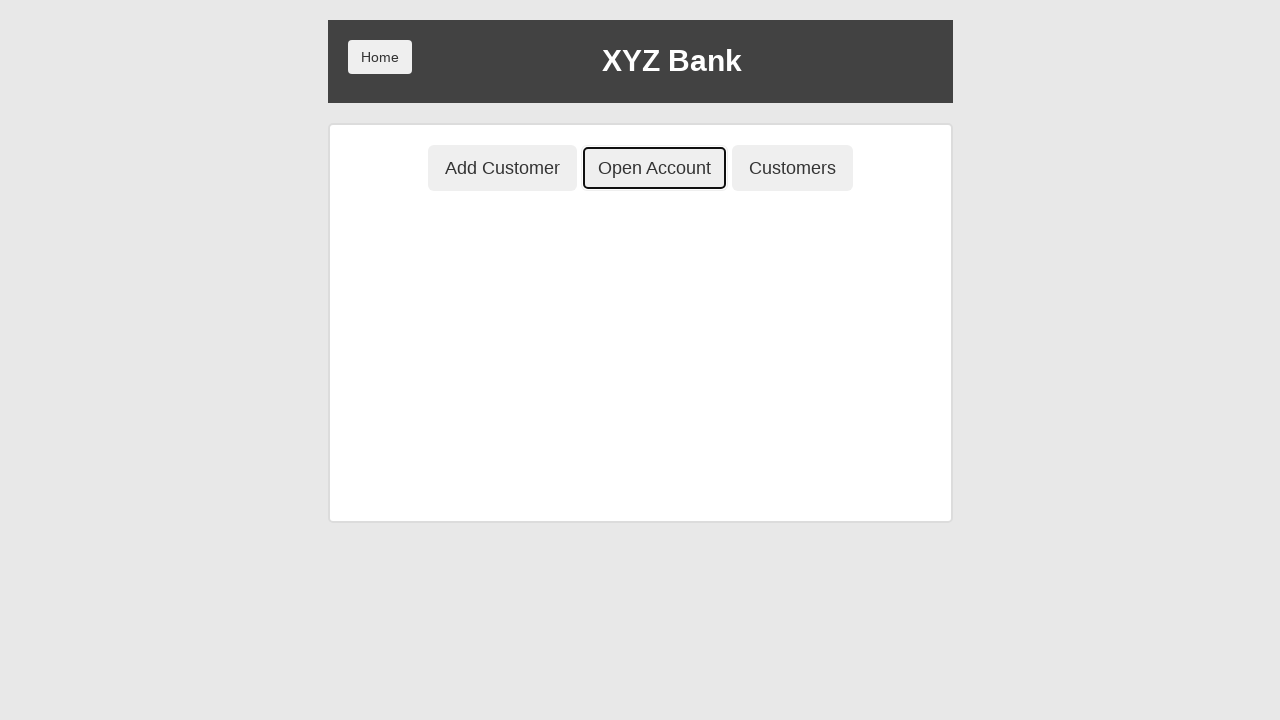

Selected customer from dropdown (index 1) on select#userSelect
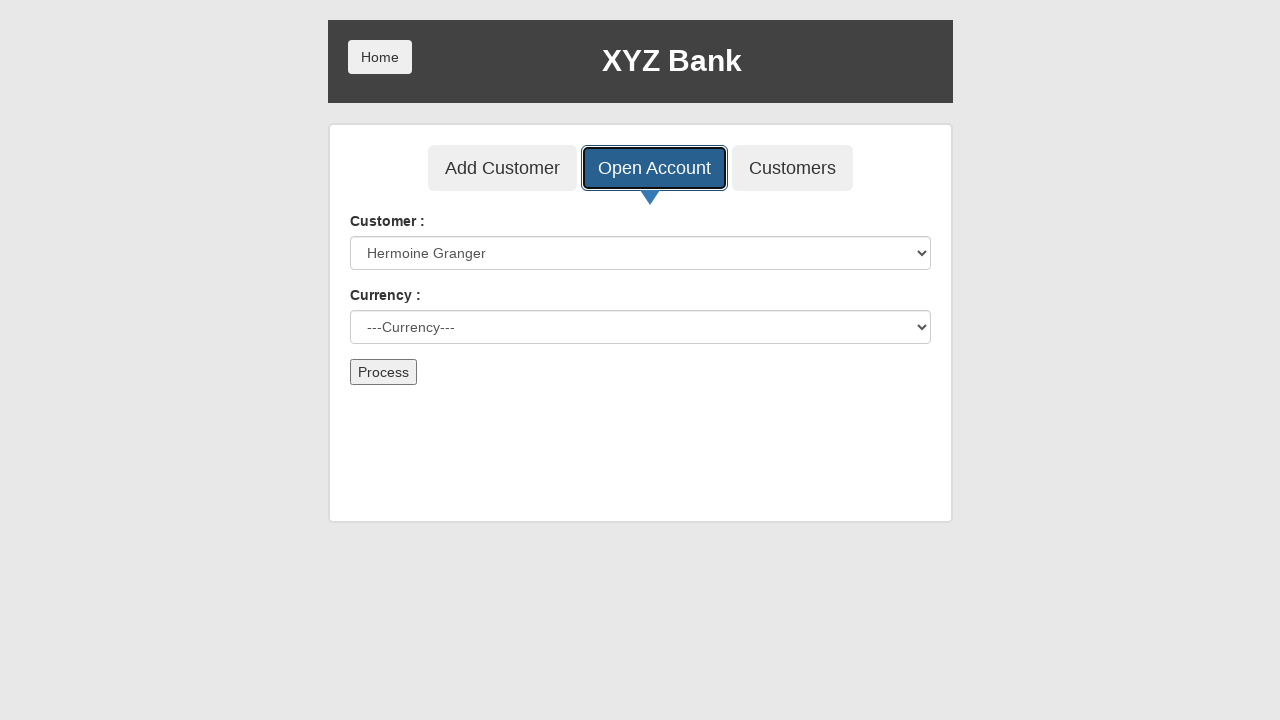

Selected currency 'Dollar' from dropdown on select#currency
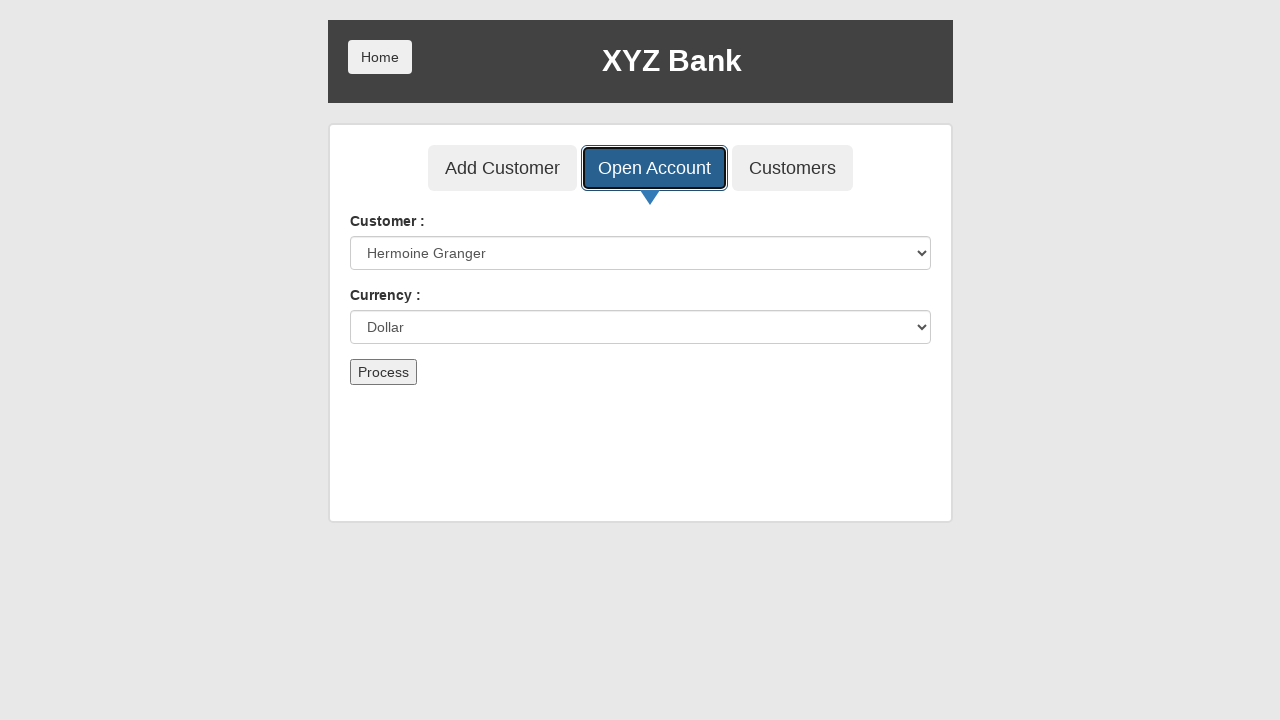

Clicked Process button to create account at (383, 372) on button[type='submit']:has-text('Process')
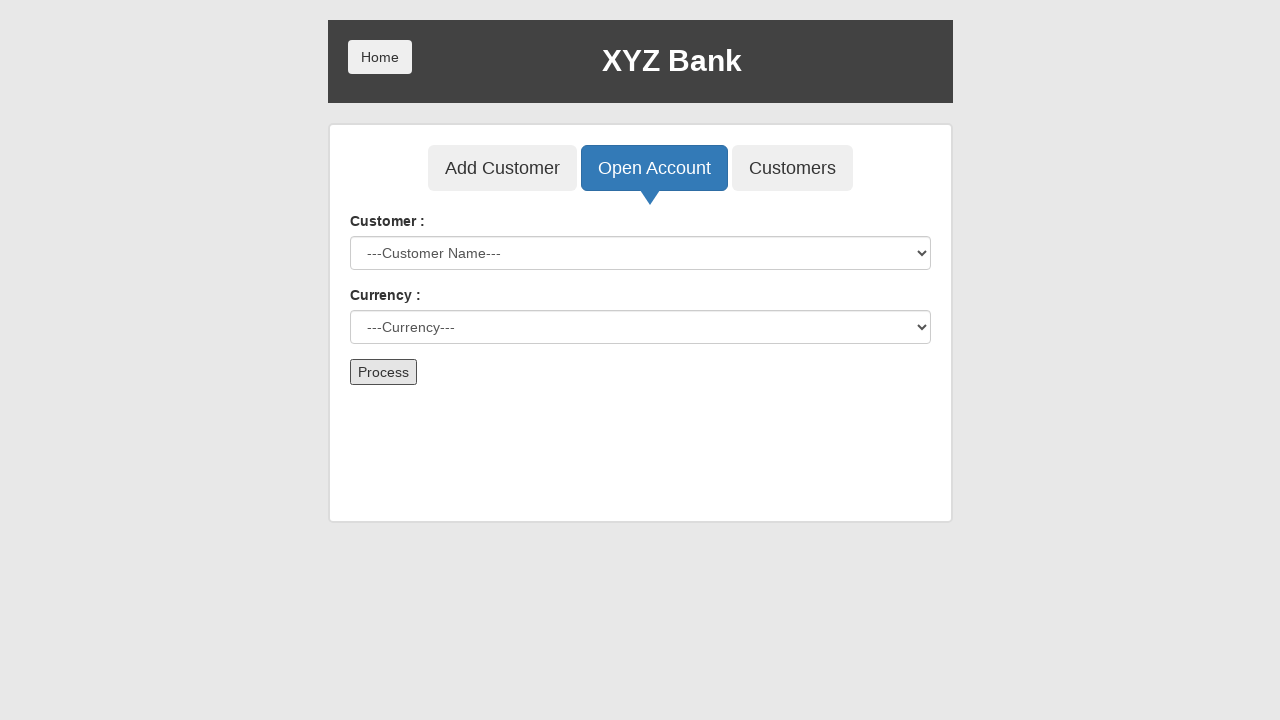

Accepted account creation confirmation alert
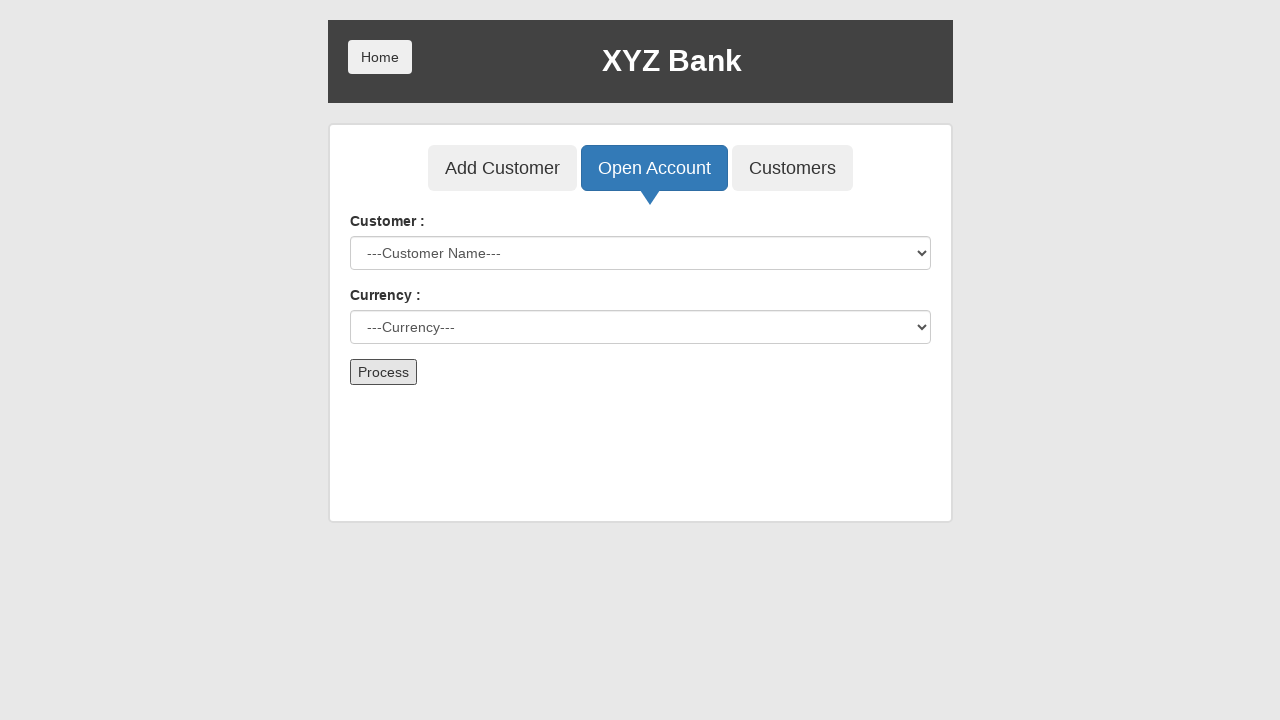

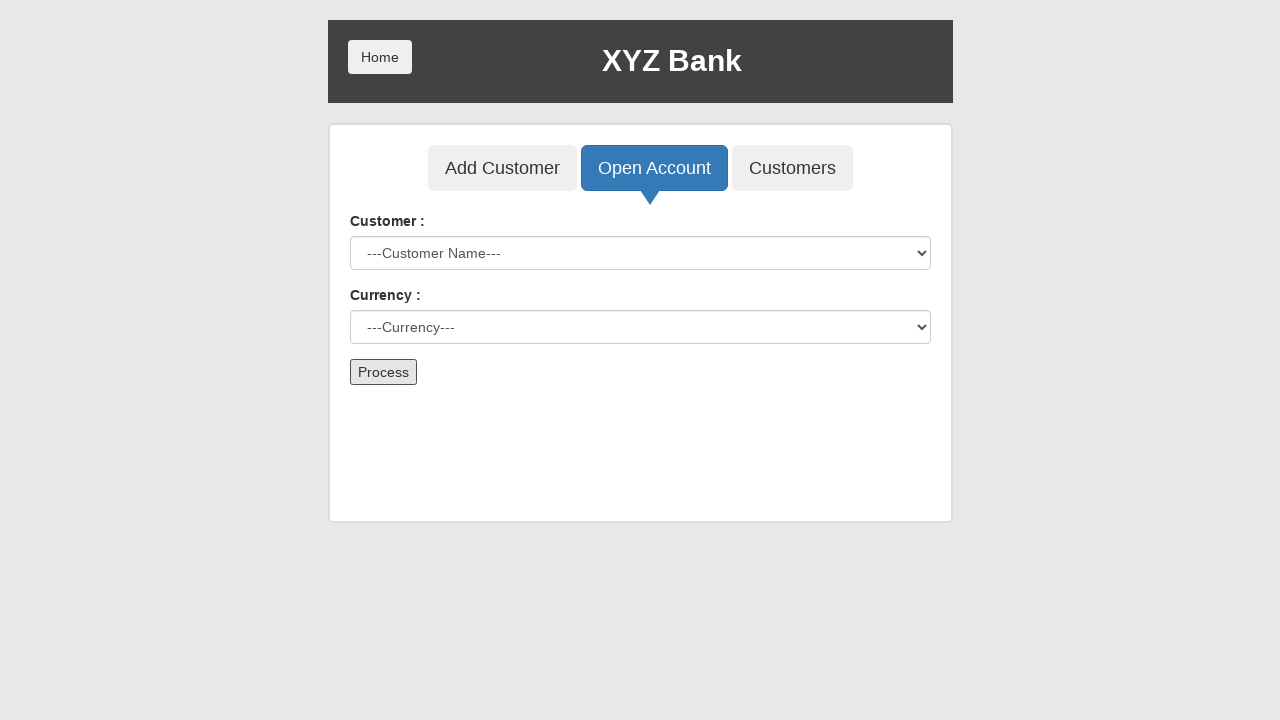